Tests progress bar functionality by clicking start, waiting for completion, then resetting and verifying the reset

Starting URL: https://demoqa.com/progress-bar

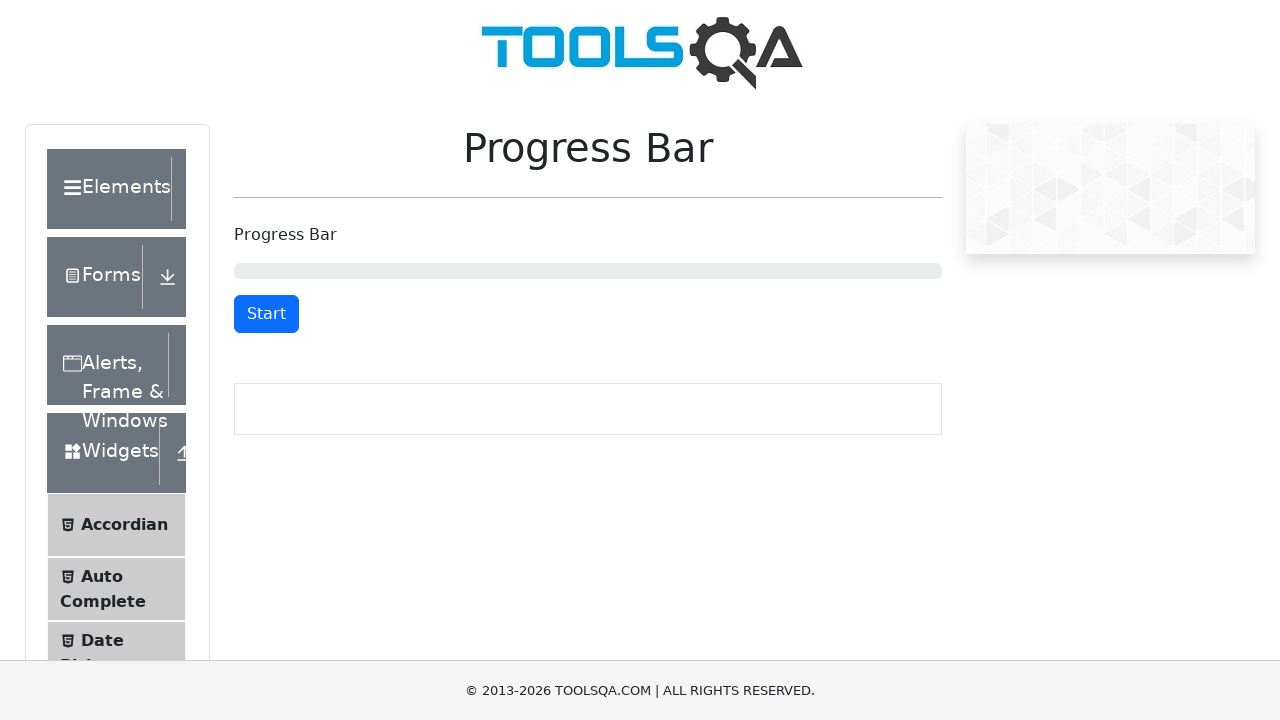

Clicked start button to begin progress bar at (266, 314) on #startStopButton
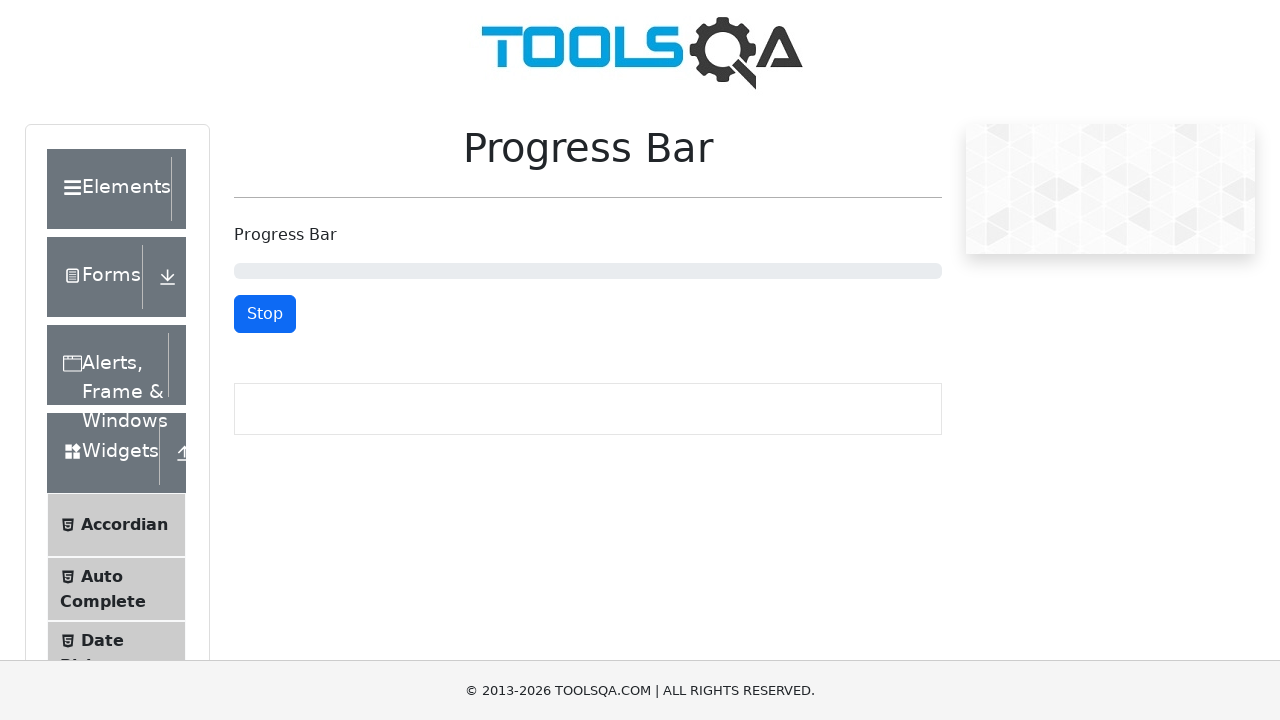

Progress bar reached 100% completion
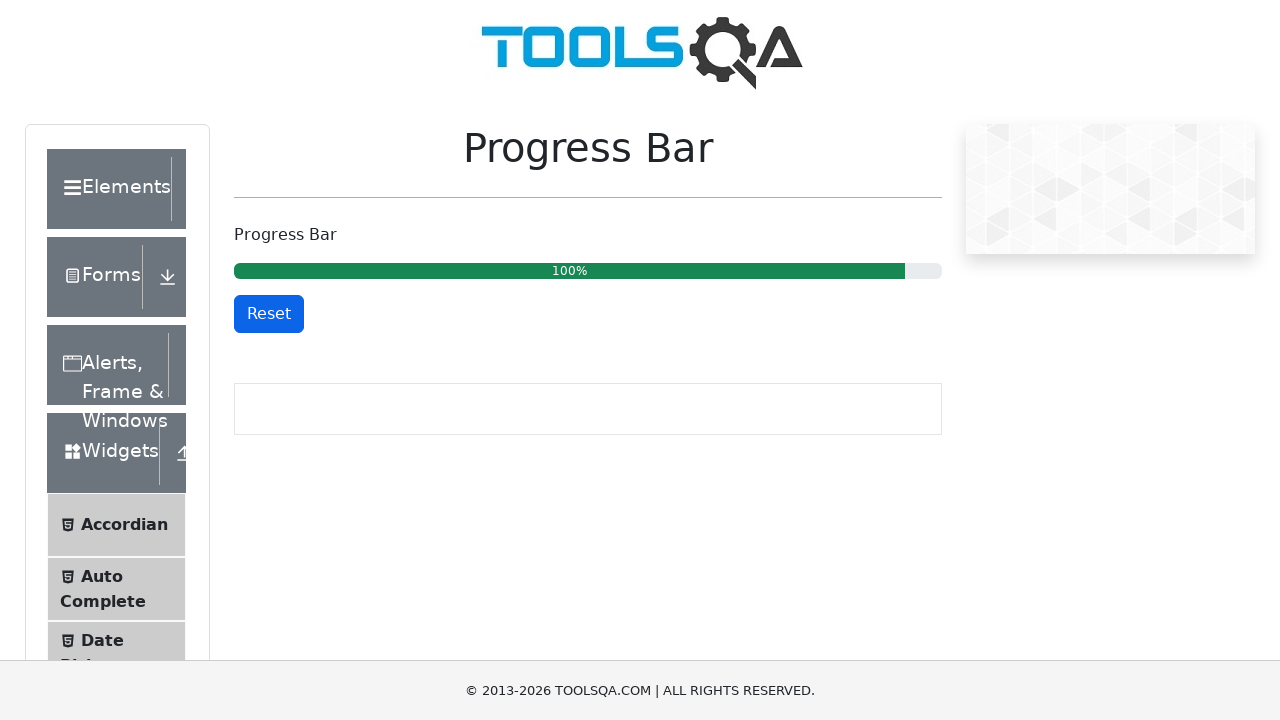

Reset button appeared after progress bar completion
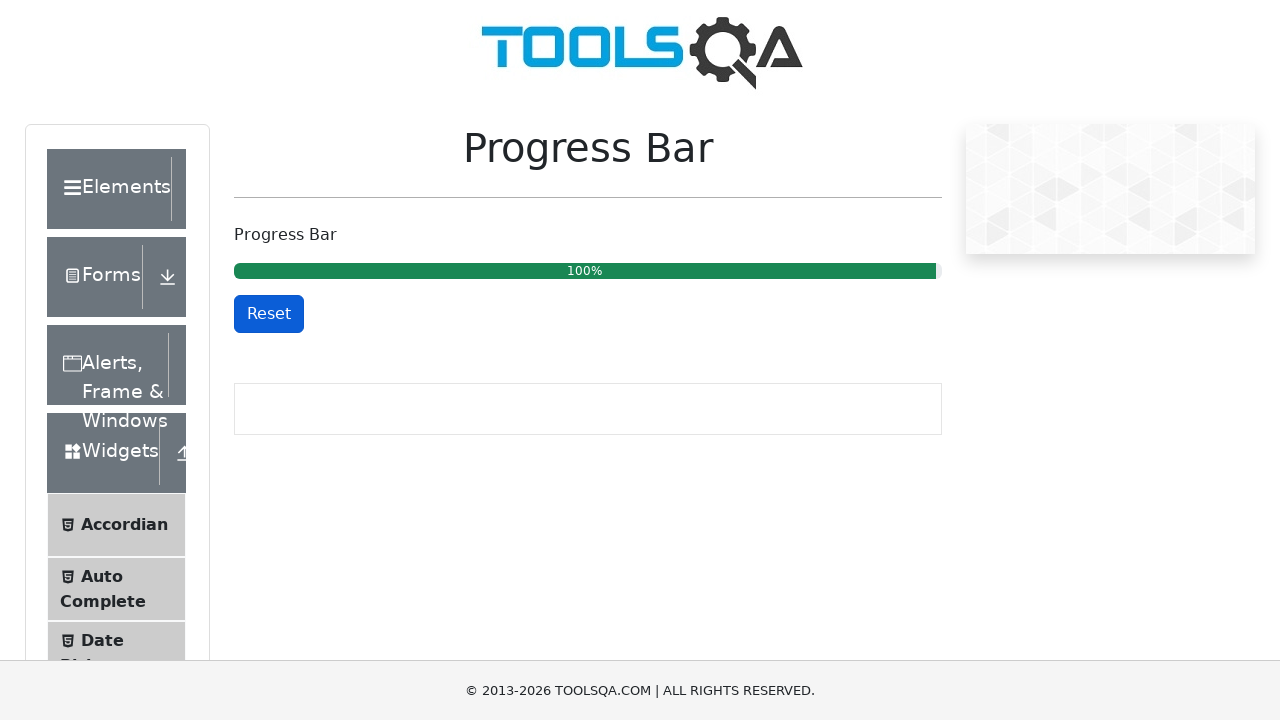

Clicked reset button to reset progress bar at (269, 314) on #resetButton
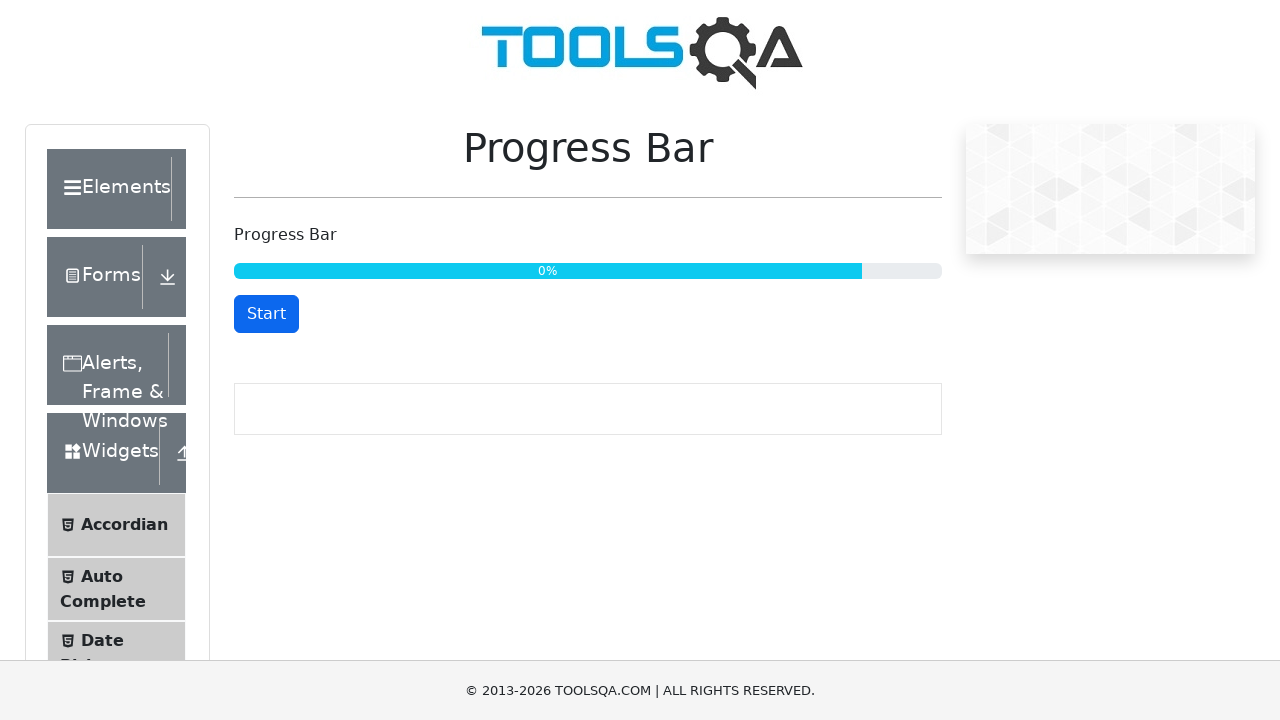

Progress bar successfully reset to 0%
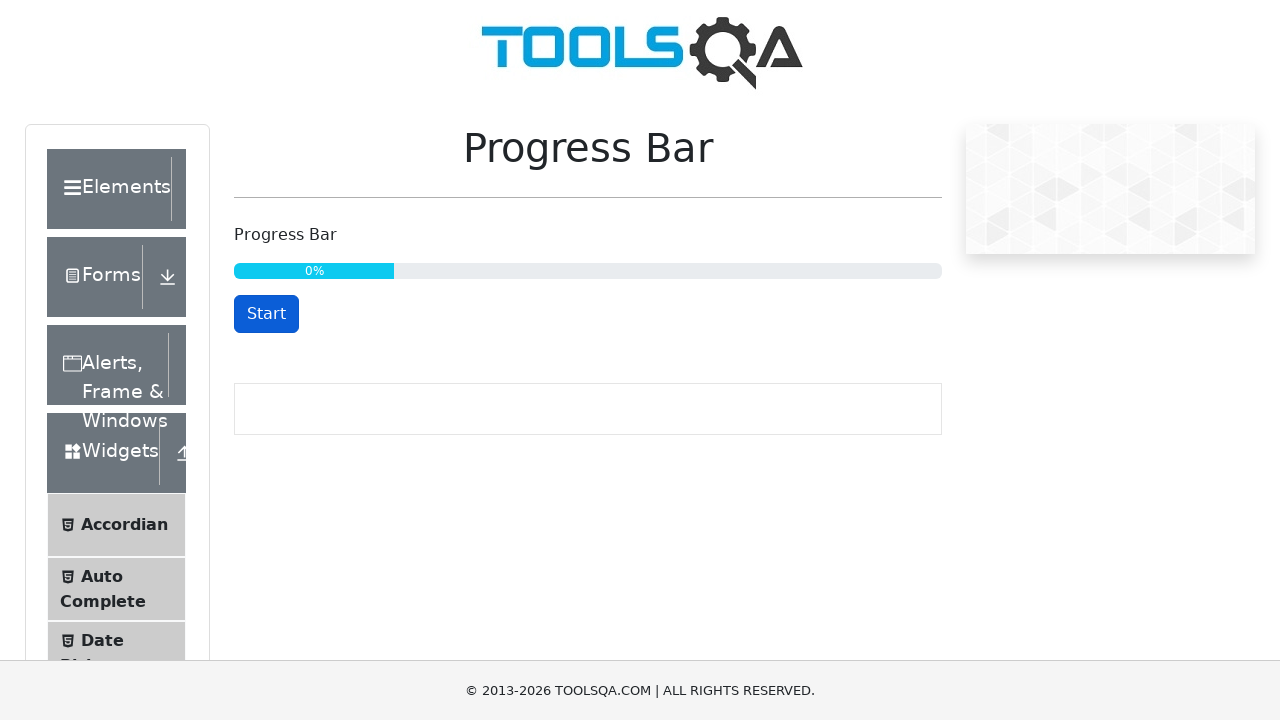

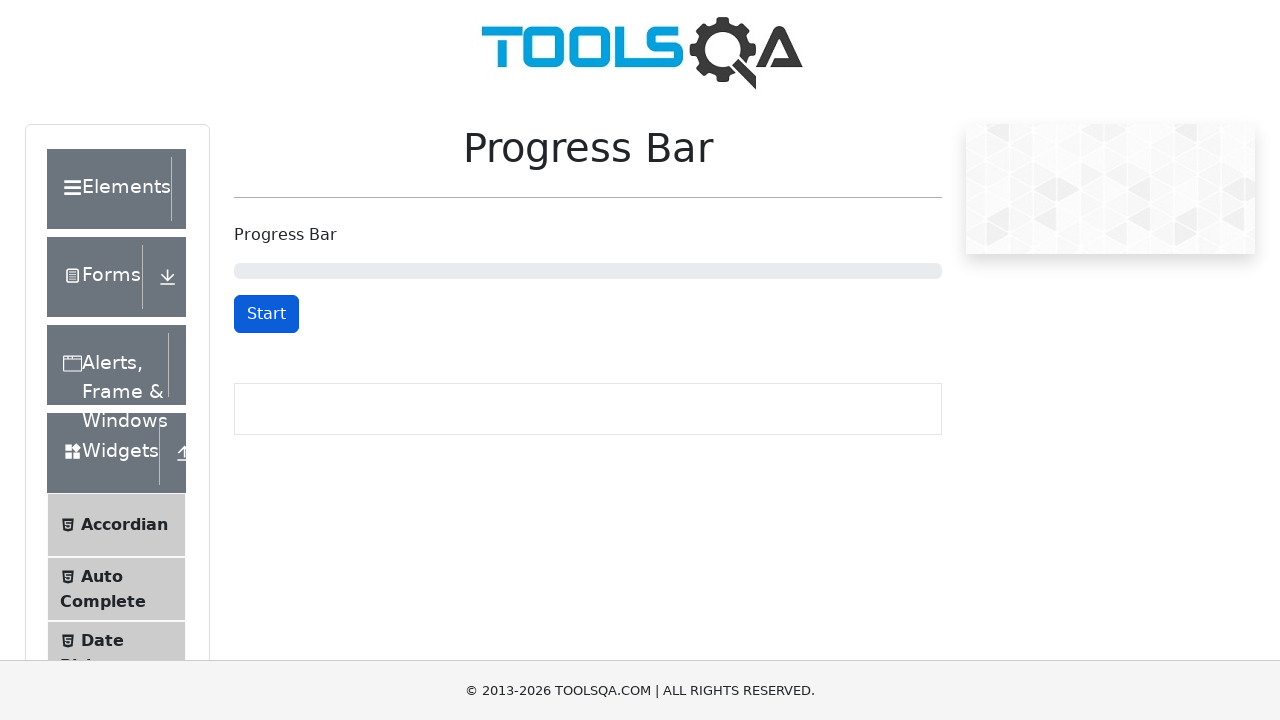